Tests the notification message functionality by clicking a link and verifying that a notification message is displayed on the page.

Starting URL: http://the-internet.herokuapp.com/notification_message_rendered

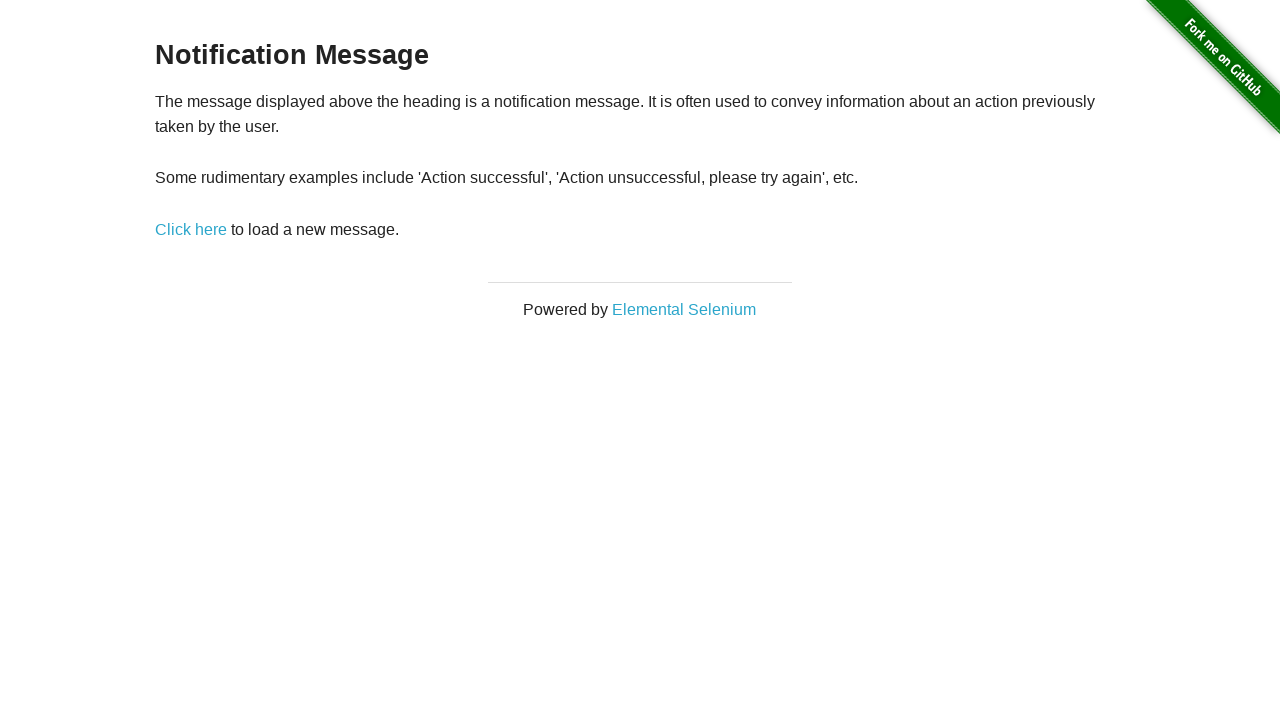

Clicked 'Click here' link to trigger notification at (191, 229) on text=Click here
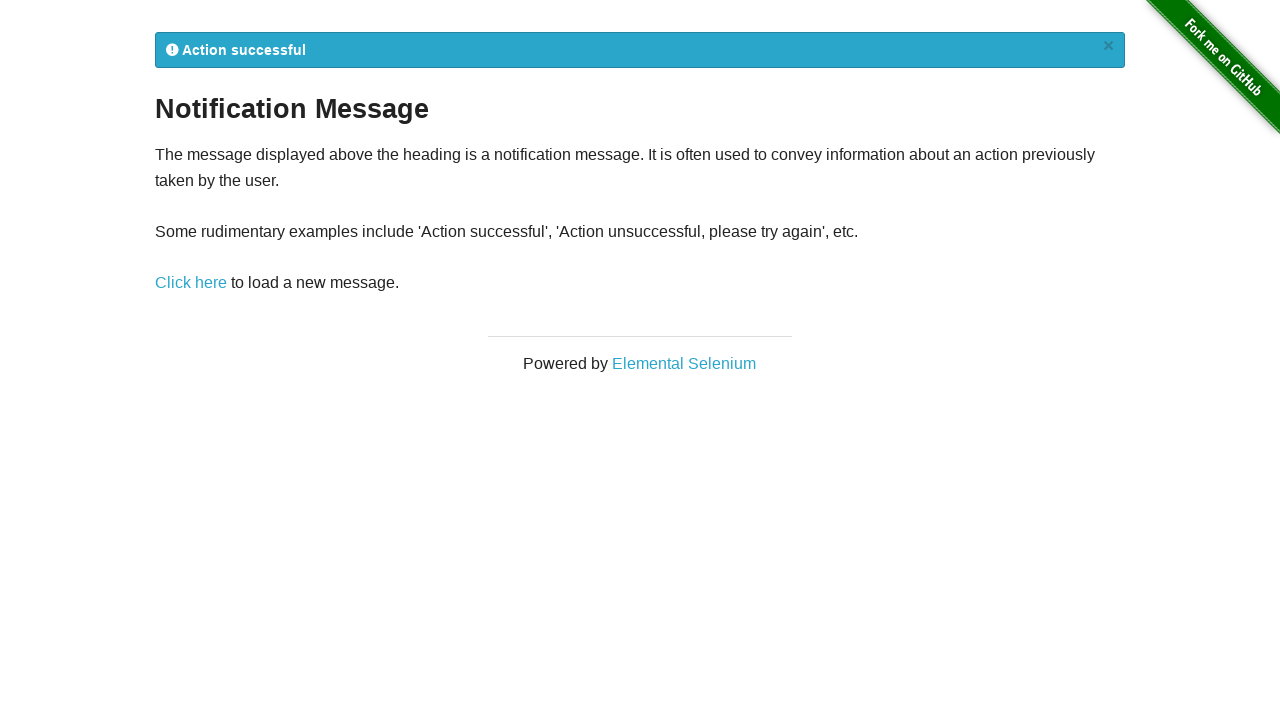

Notification message element loaded
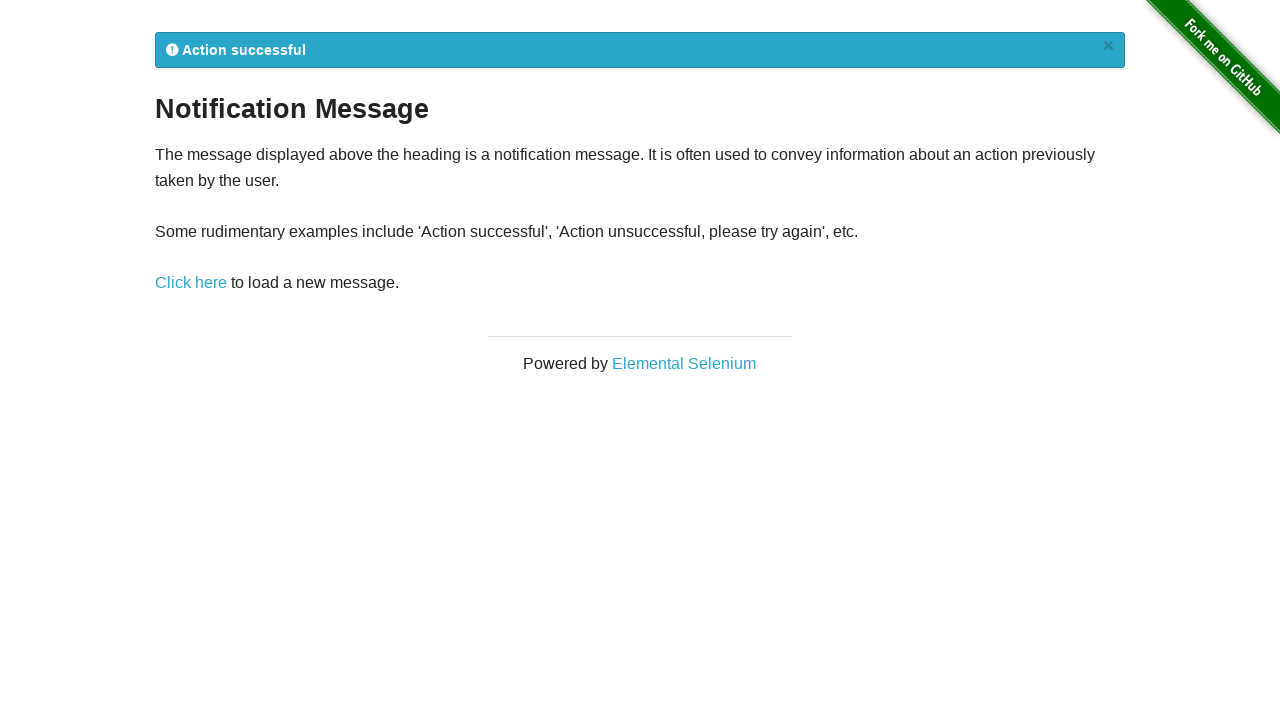

Located notification message element
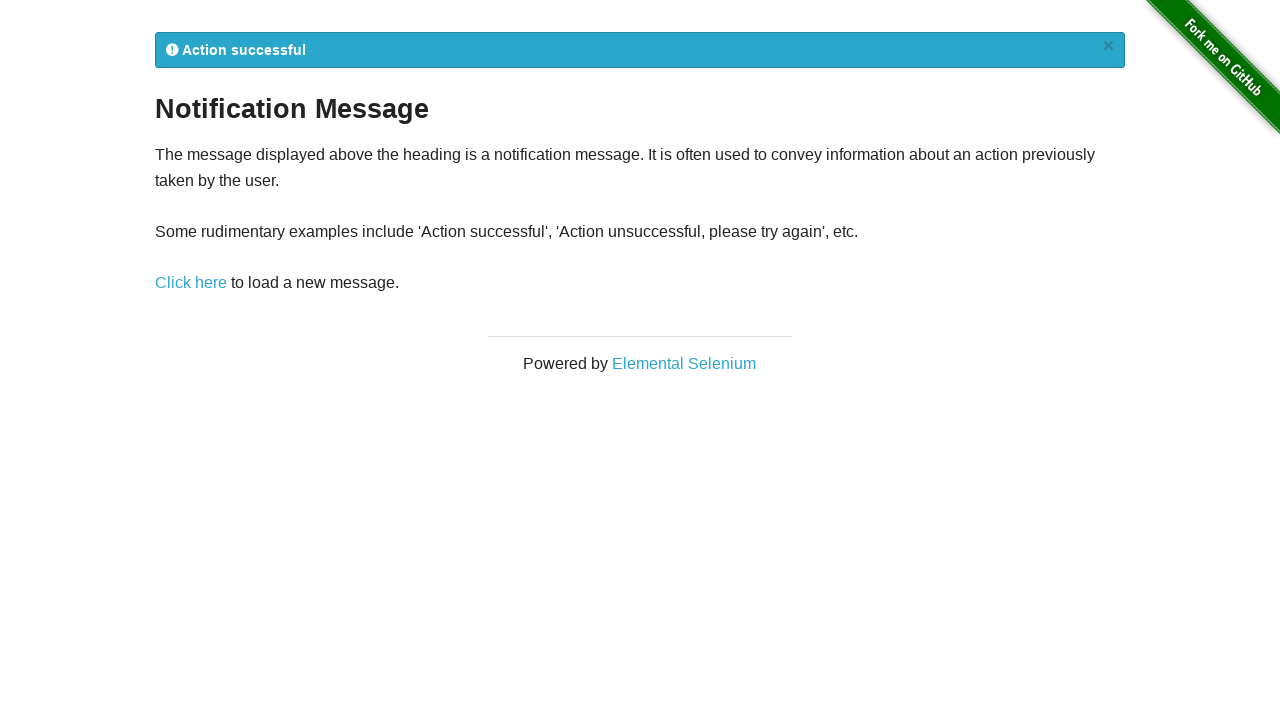

Notification message is now visible on the page
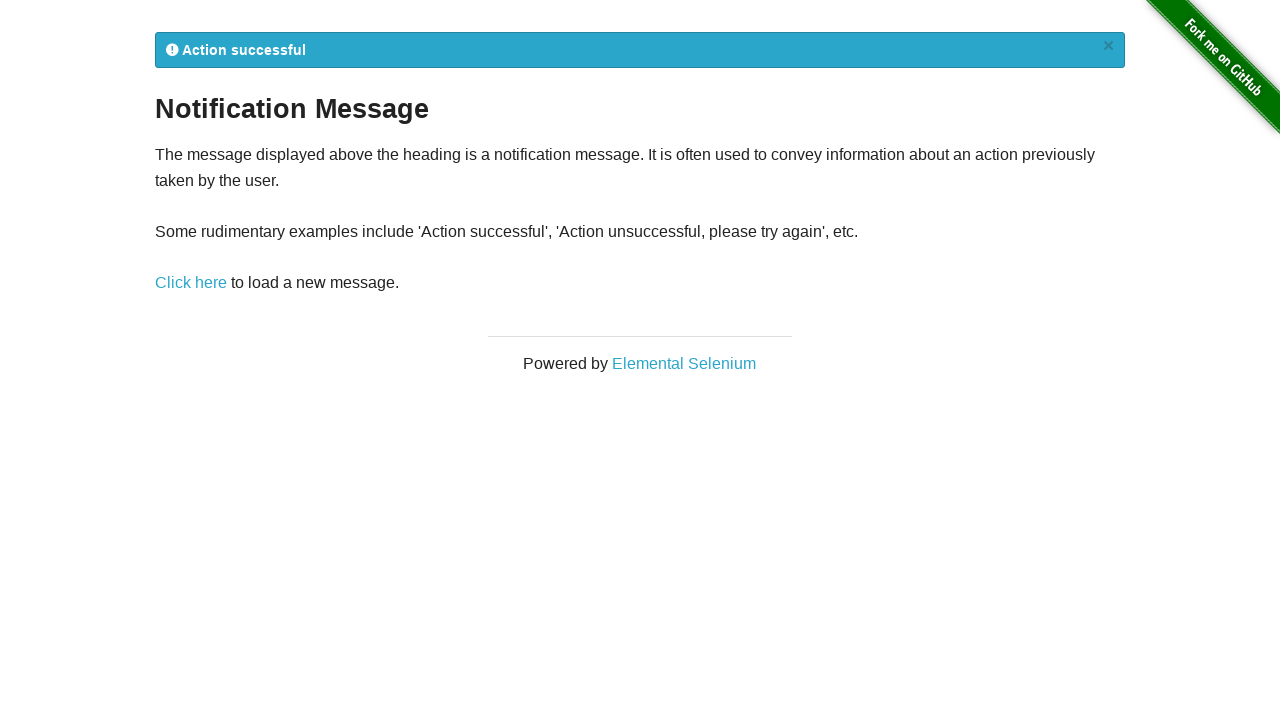

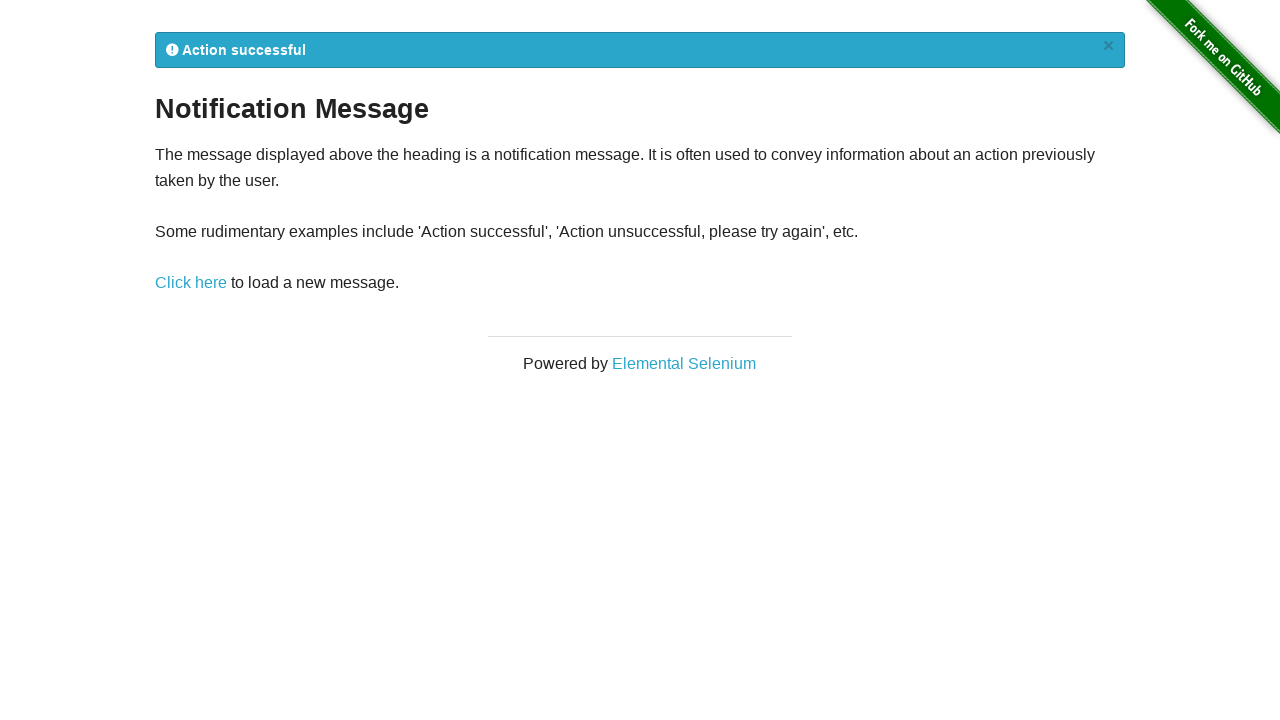